Tests the homepage navigation by clicking Shop then Home buttons, and verifies that exactly 3 sliders are present on the homepage.

Starting URL: http://practice.automationtesting.in/

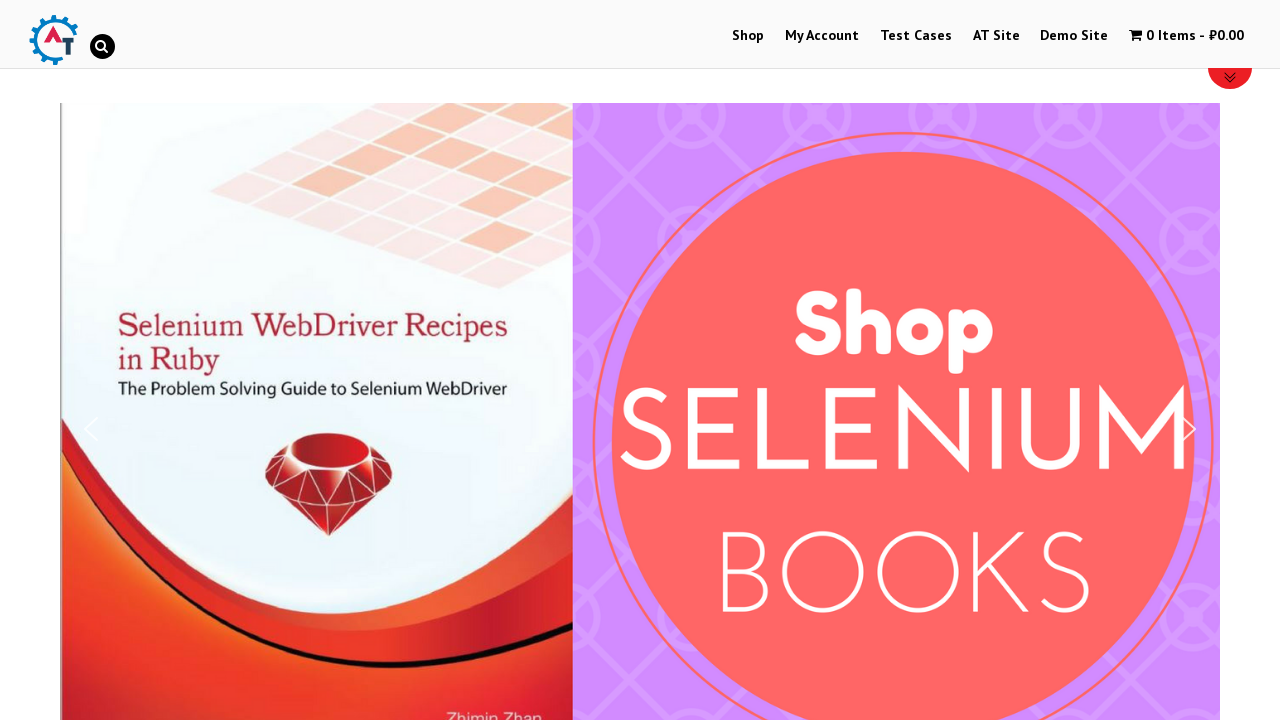

Clicked Shop button in navigation menu at (748, 36) on xpath=//*[@id='menu-item-40']/a
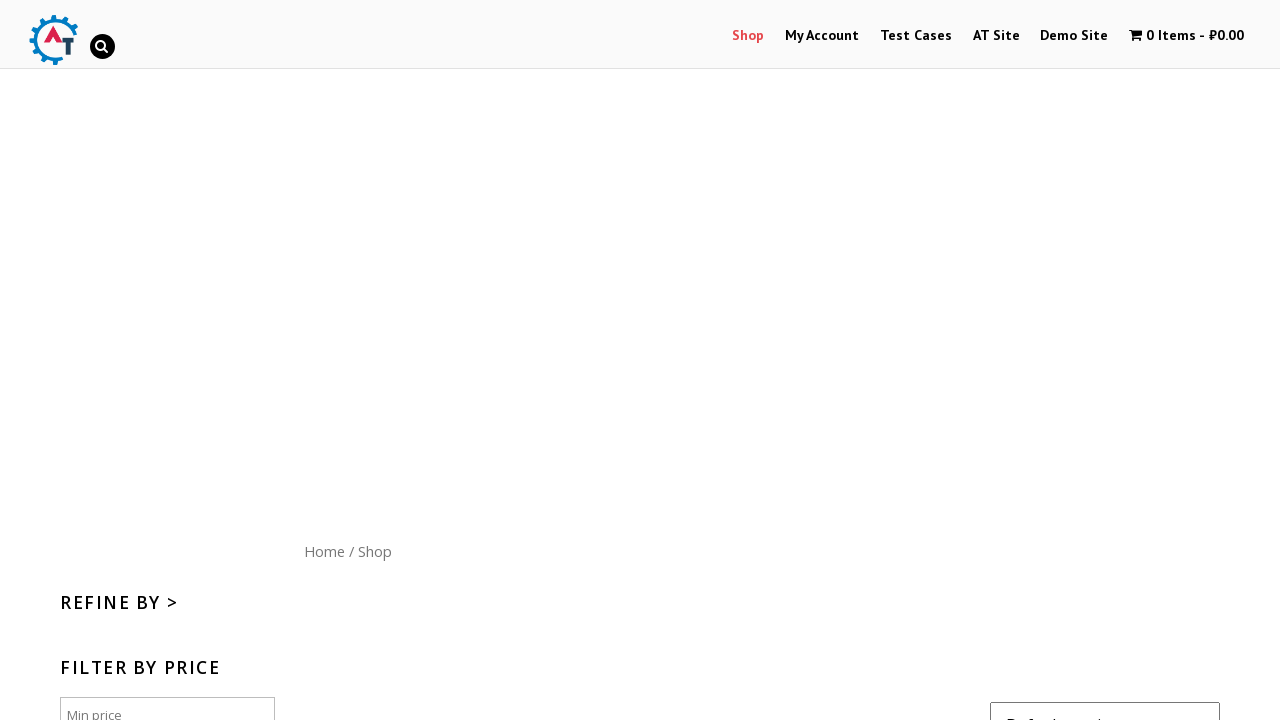

Shop page loaded and Home button became visible
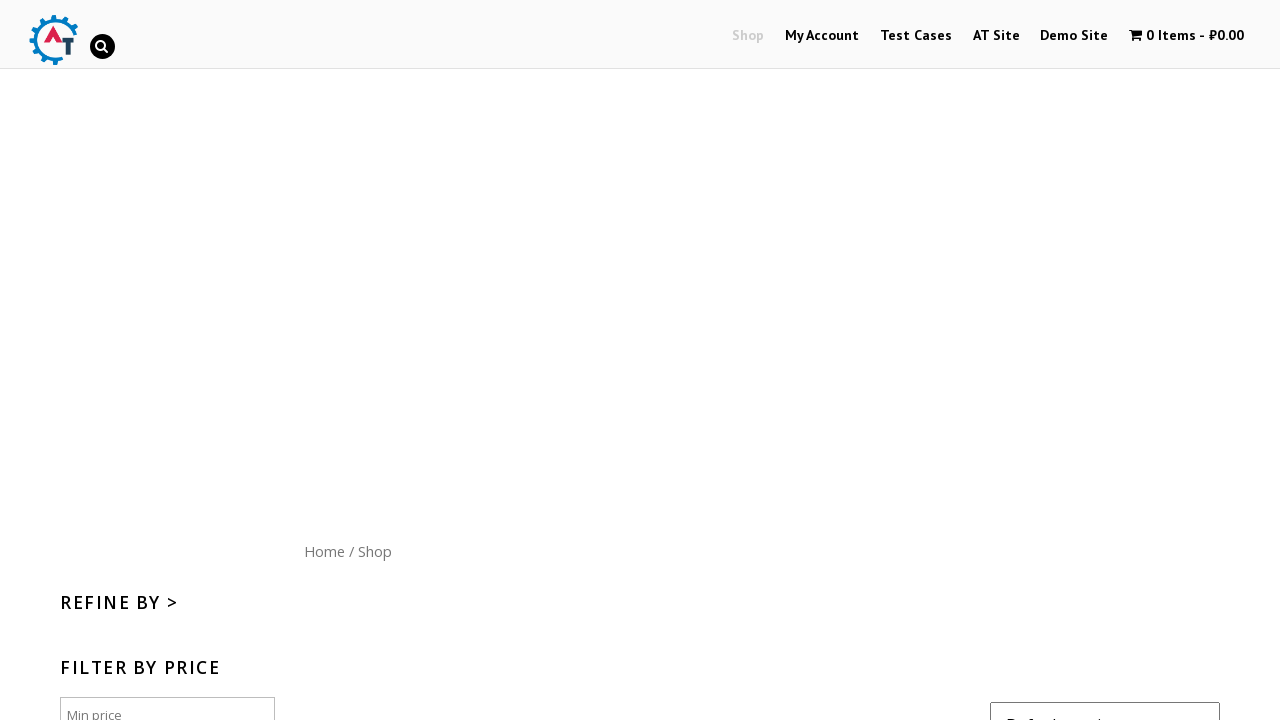

Clicked Home button to return to homepage at (324, 551) on xpath=//*[@id='content']/nav/a
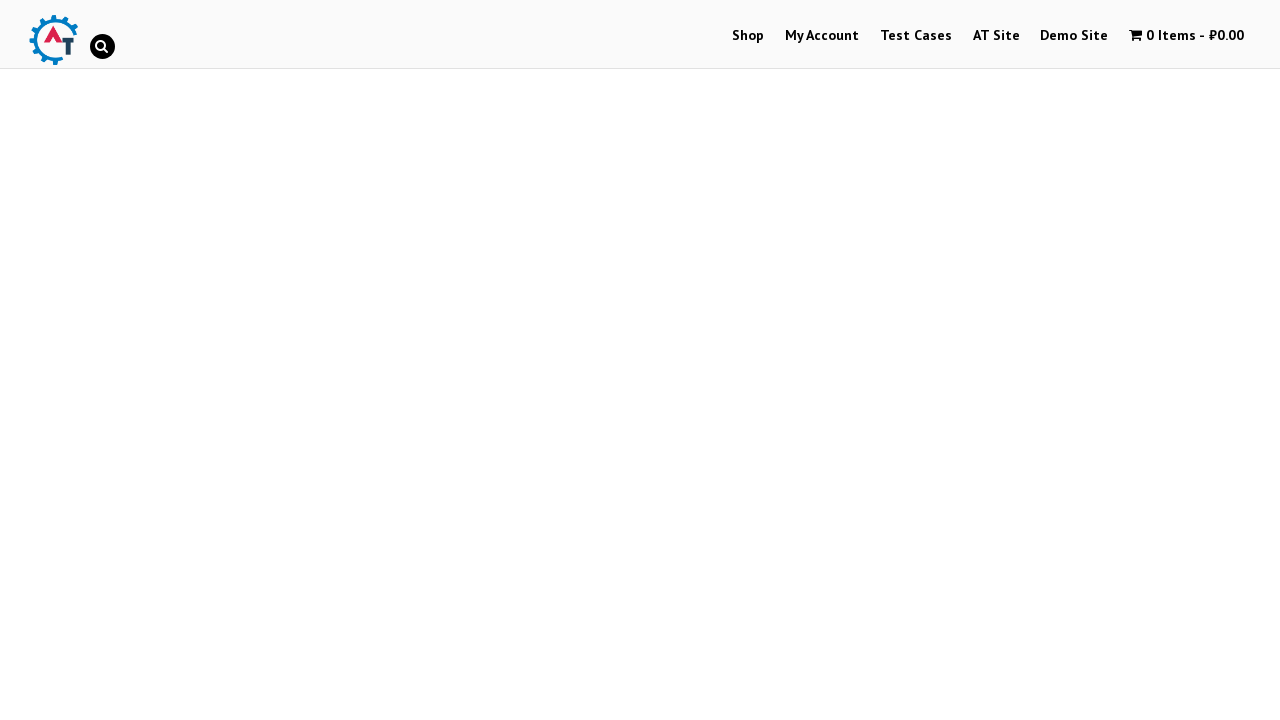

Homepage sliders became visible
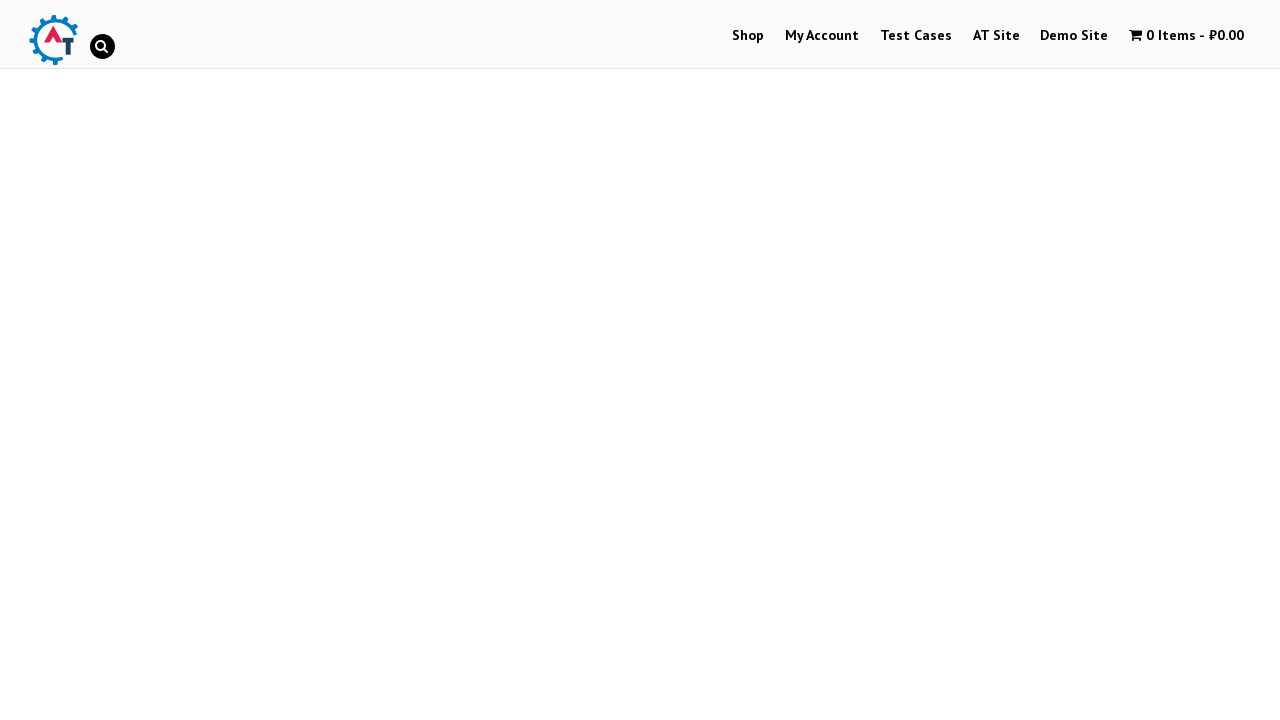

Located all sliders on homepage
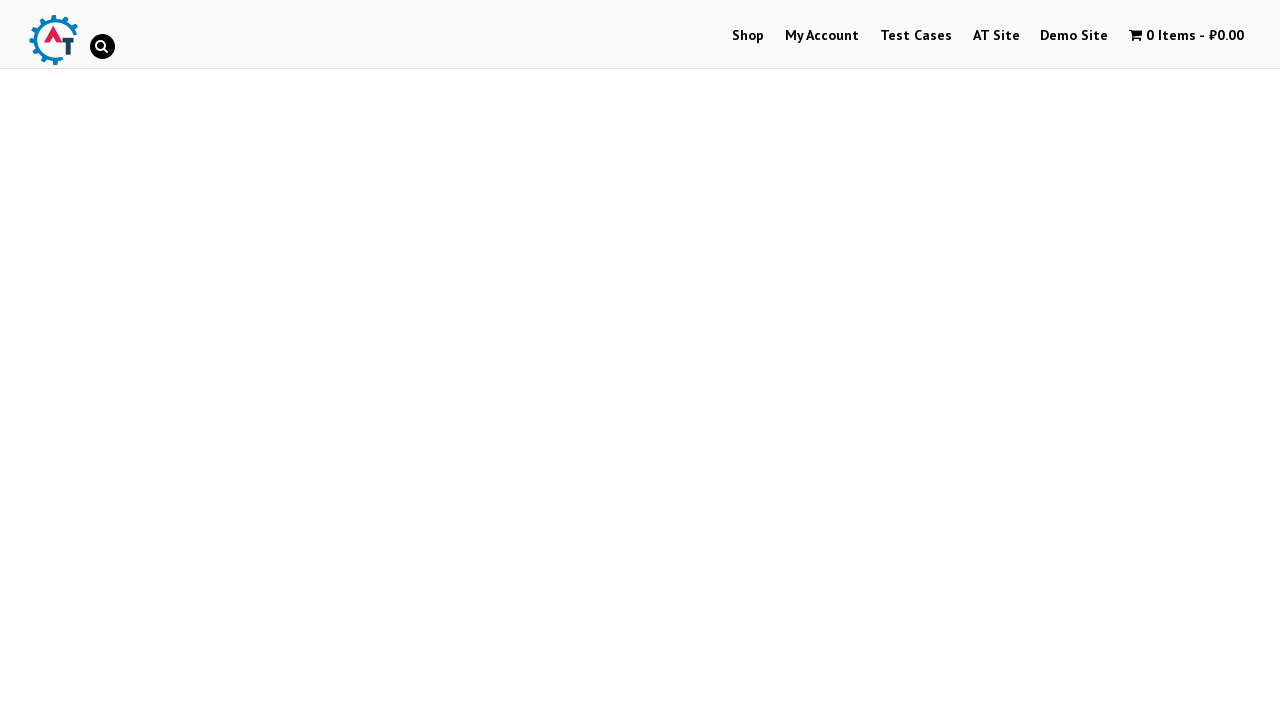

Verified exactly 3 sliders are present on homepage
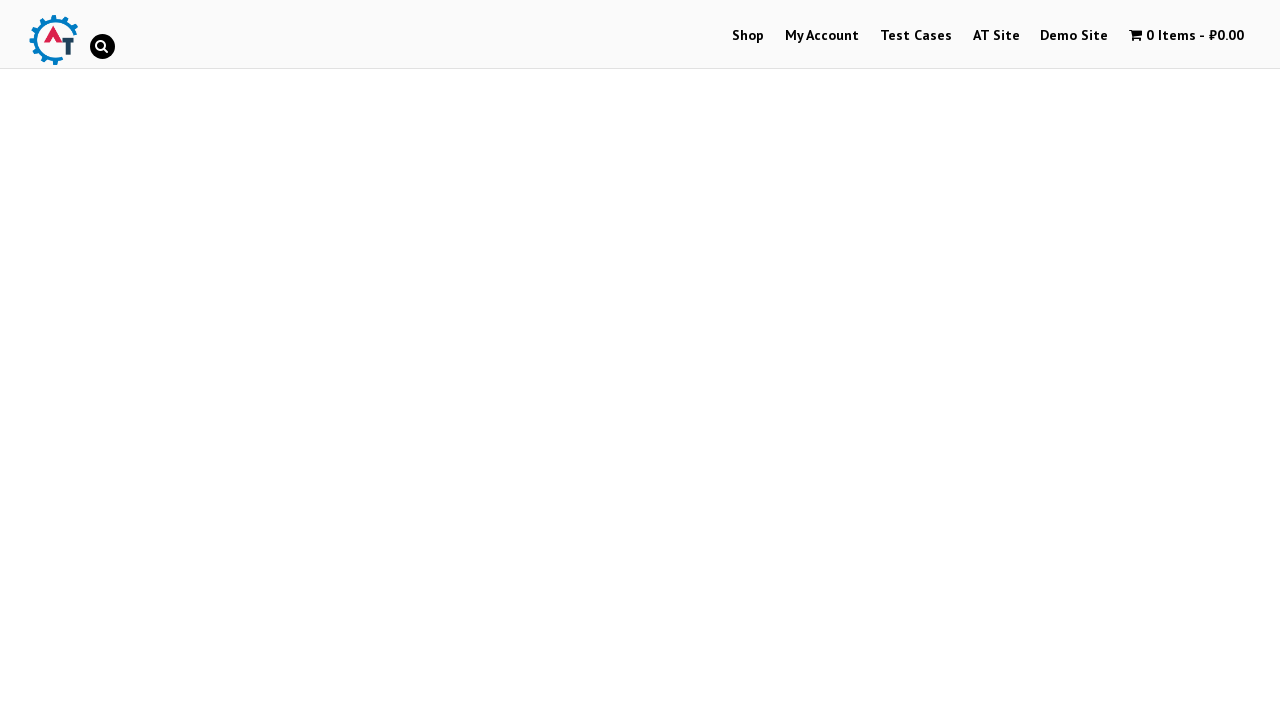

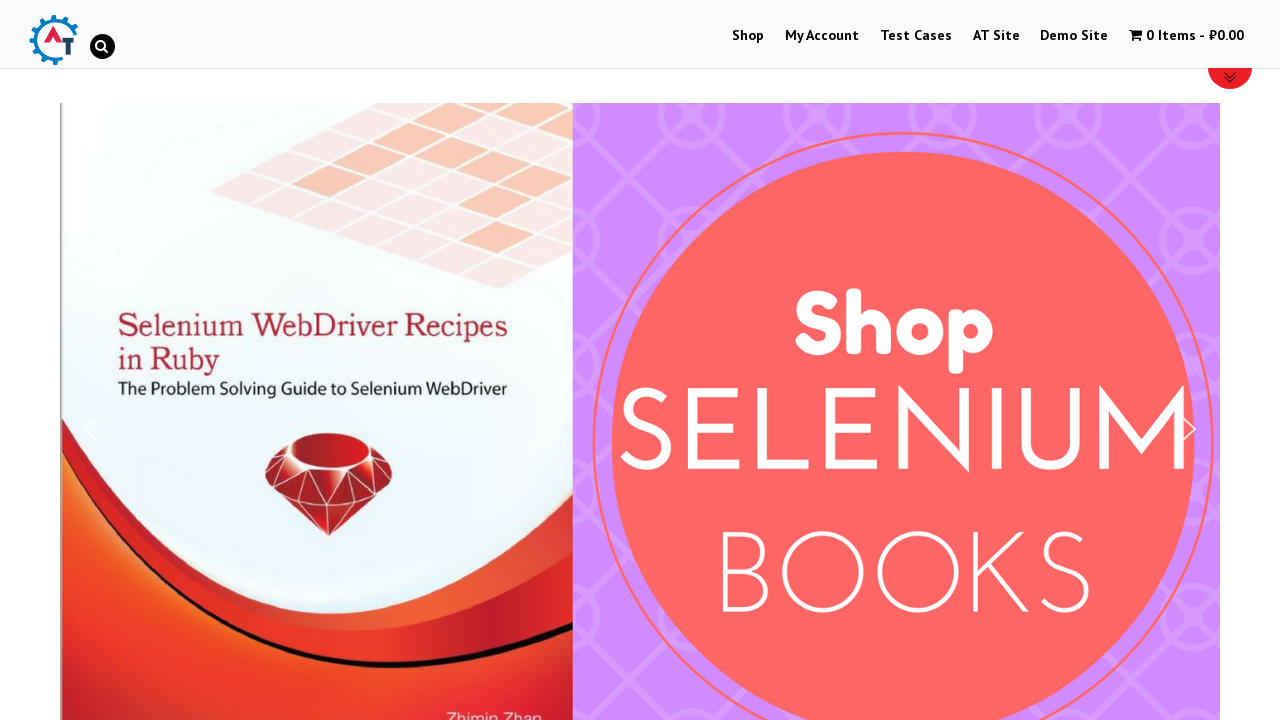